Tests the text box form functionality on DemoQA by navigating to the Elements section, selecting Text Box, filling in user details (name, email, current address, permanent address), and submitting the form.

Starting URL: https://demoqa.com/

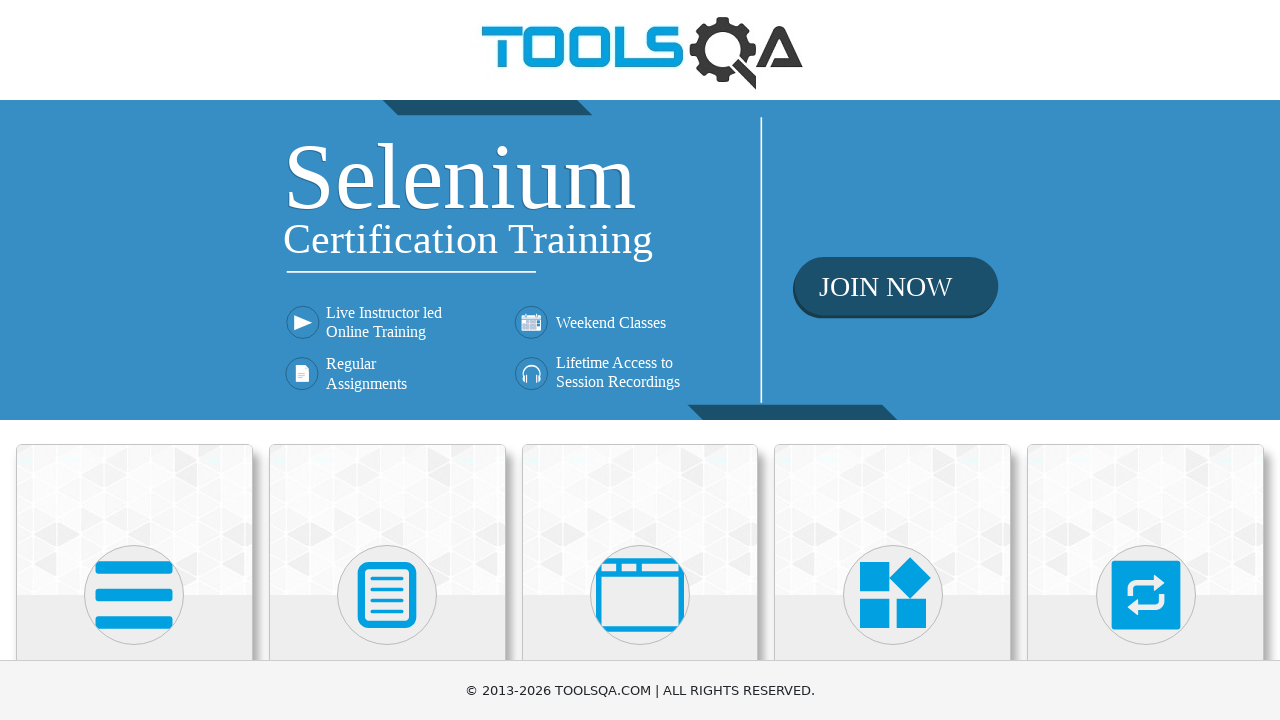

Navigated to DemoQA home page
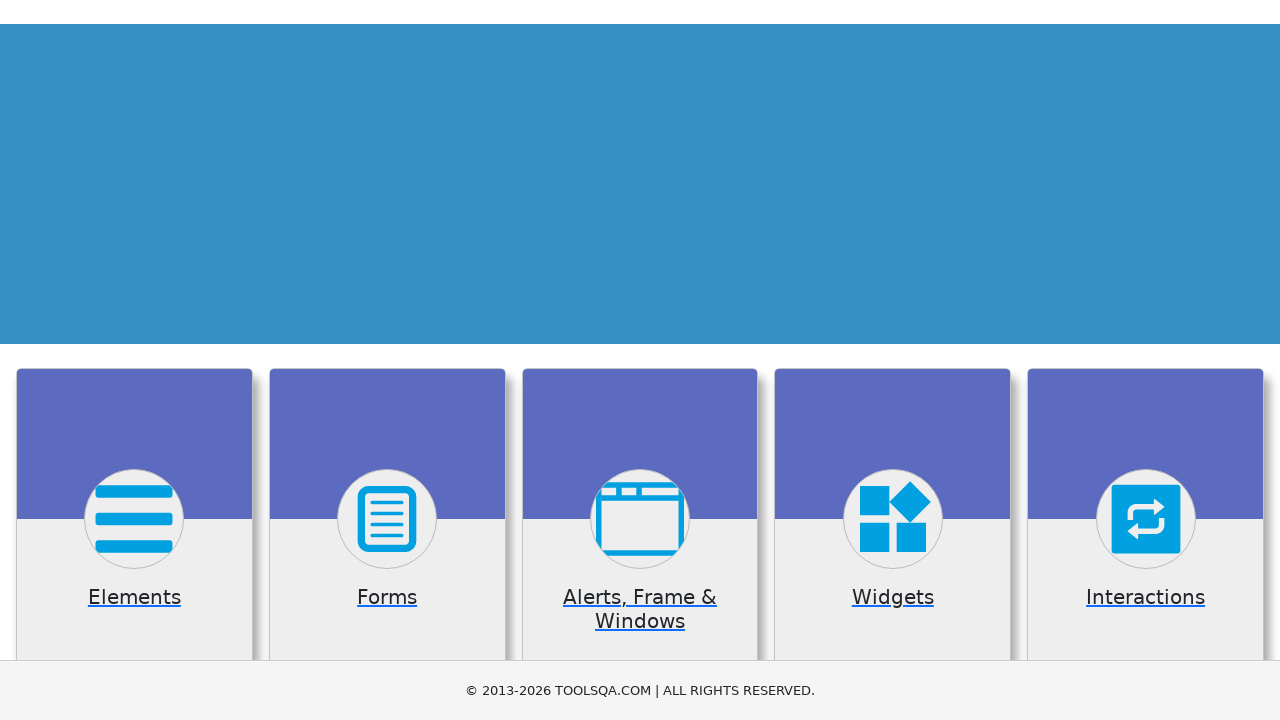

Clicked on Elements card at (134, 360) on xpath=//div[h5='Elements']
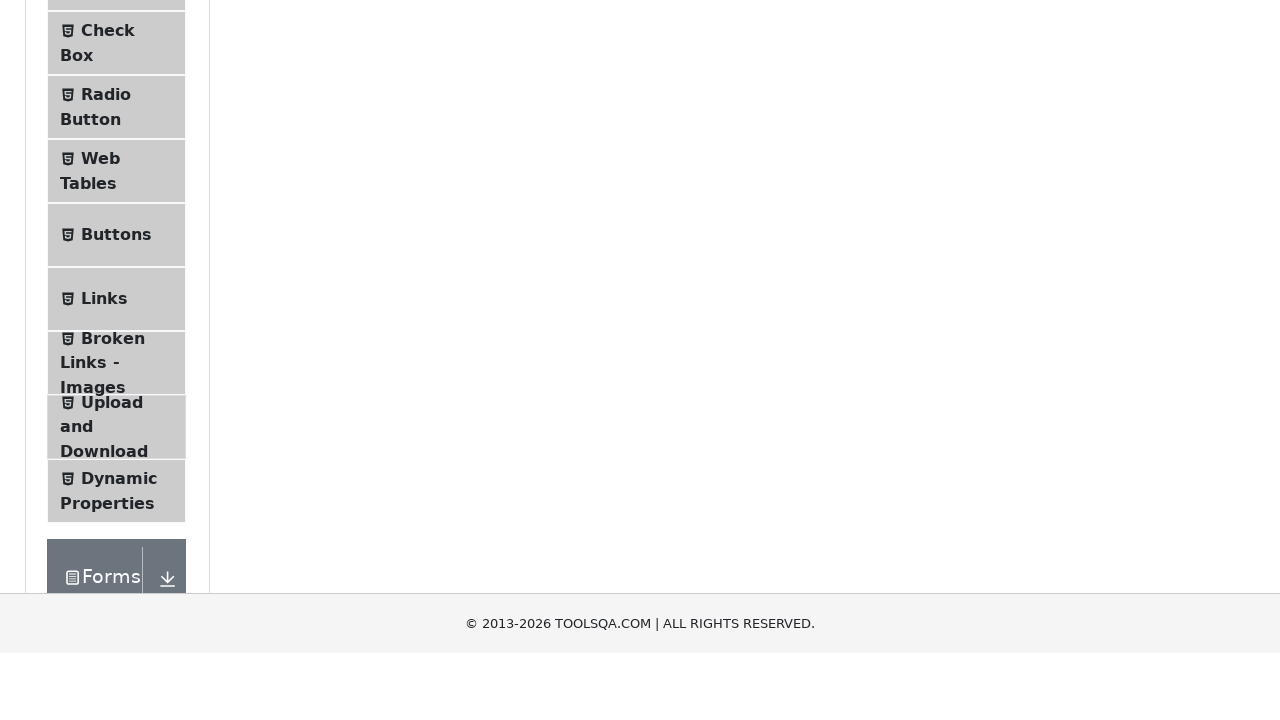

Clicked on Text Box menu item at (119, 261) on xpath=//span[text()='Text Box']
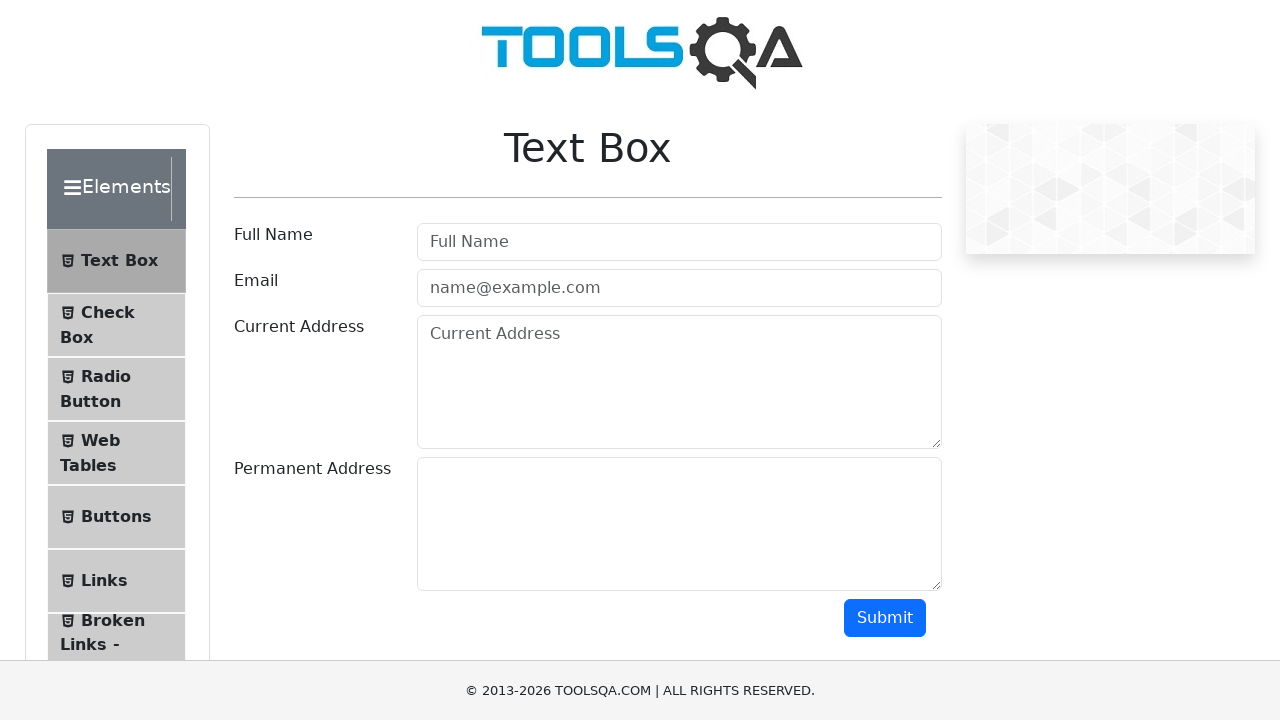

Filled in user name field with 'Test Name' on #userName
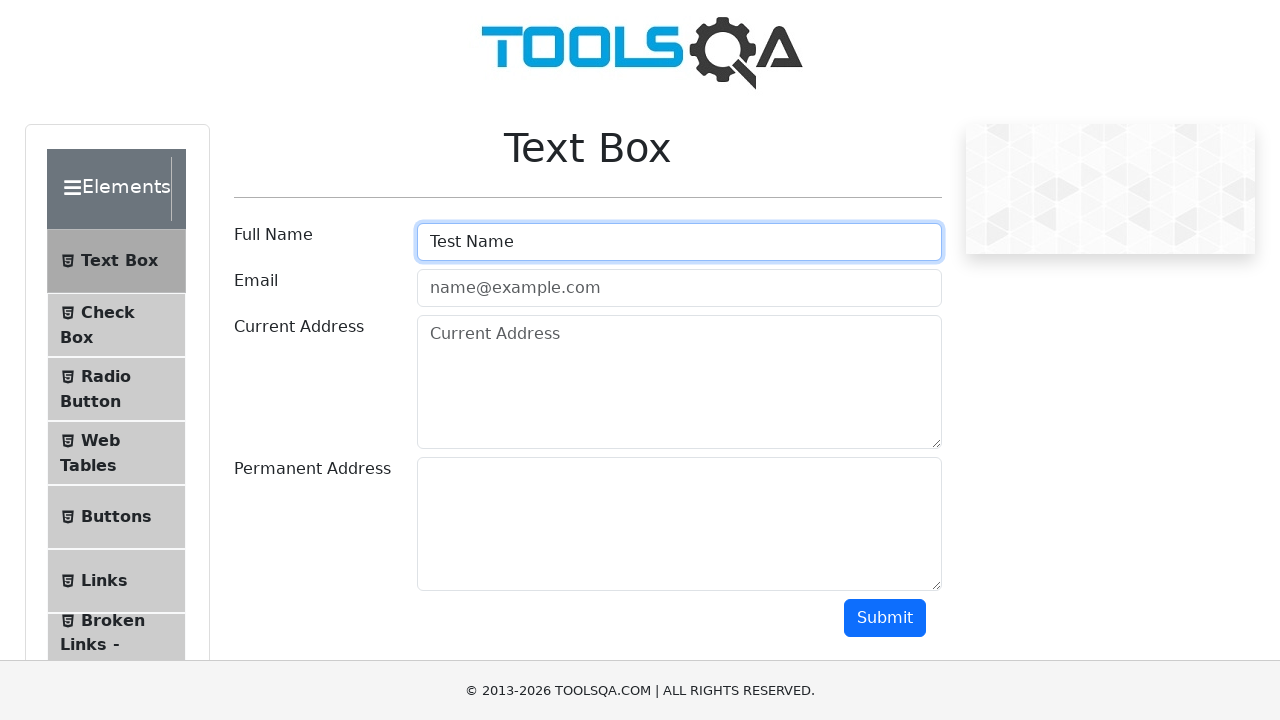

Filled in email field with 'testemail@test.com' on #userEmail
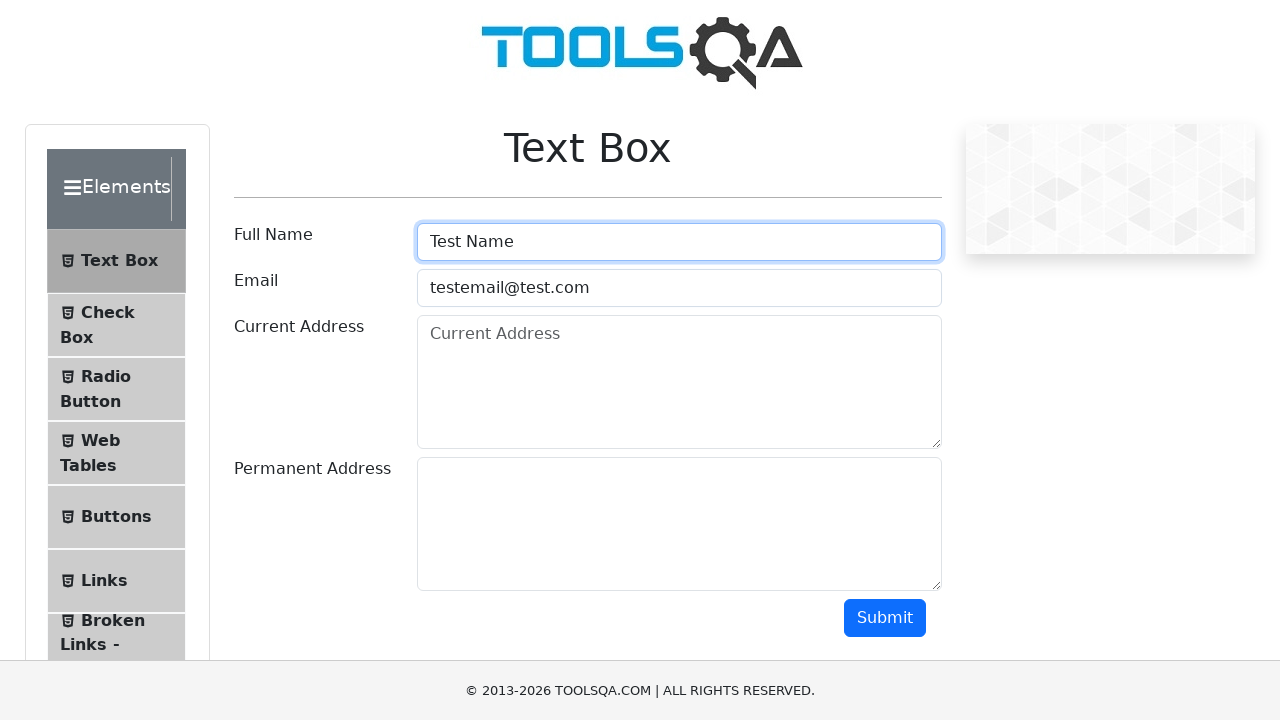

Filled in current address field with 'TestCurrentAddress' on #currentAddress
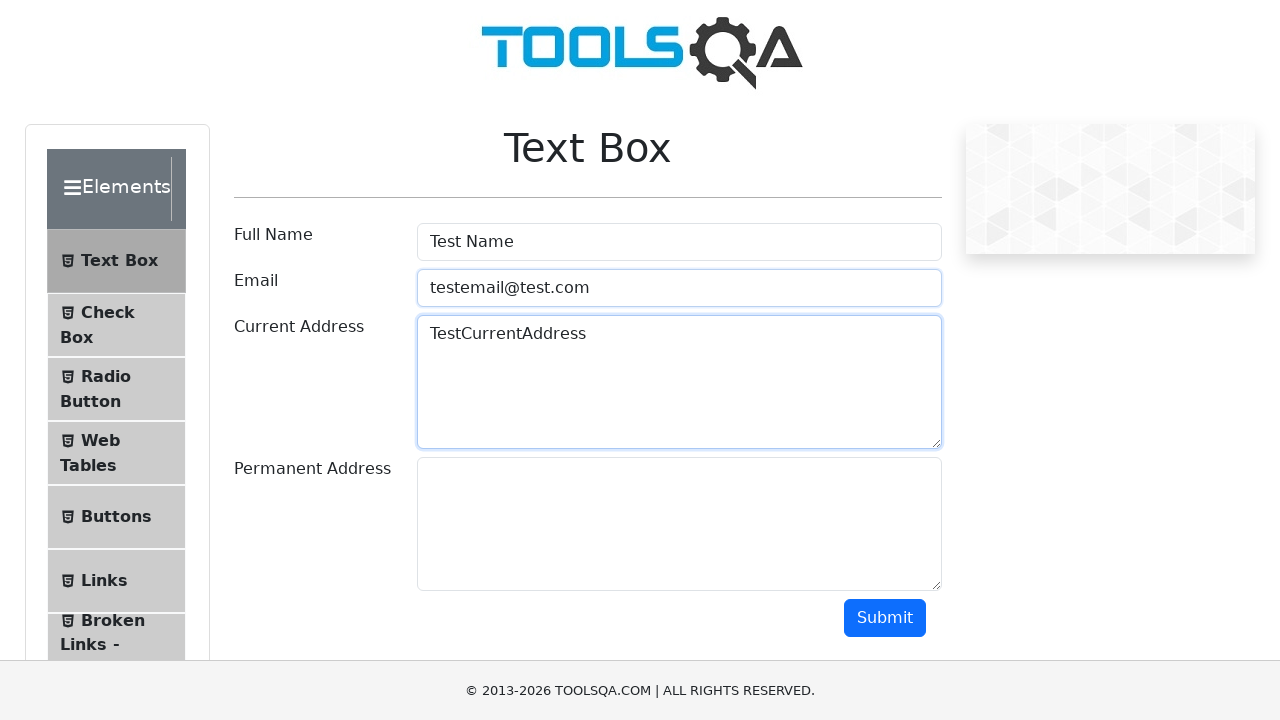

Filled in permanent address field with 'TestPermanentAddress' on #permanentAddress
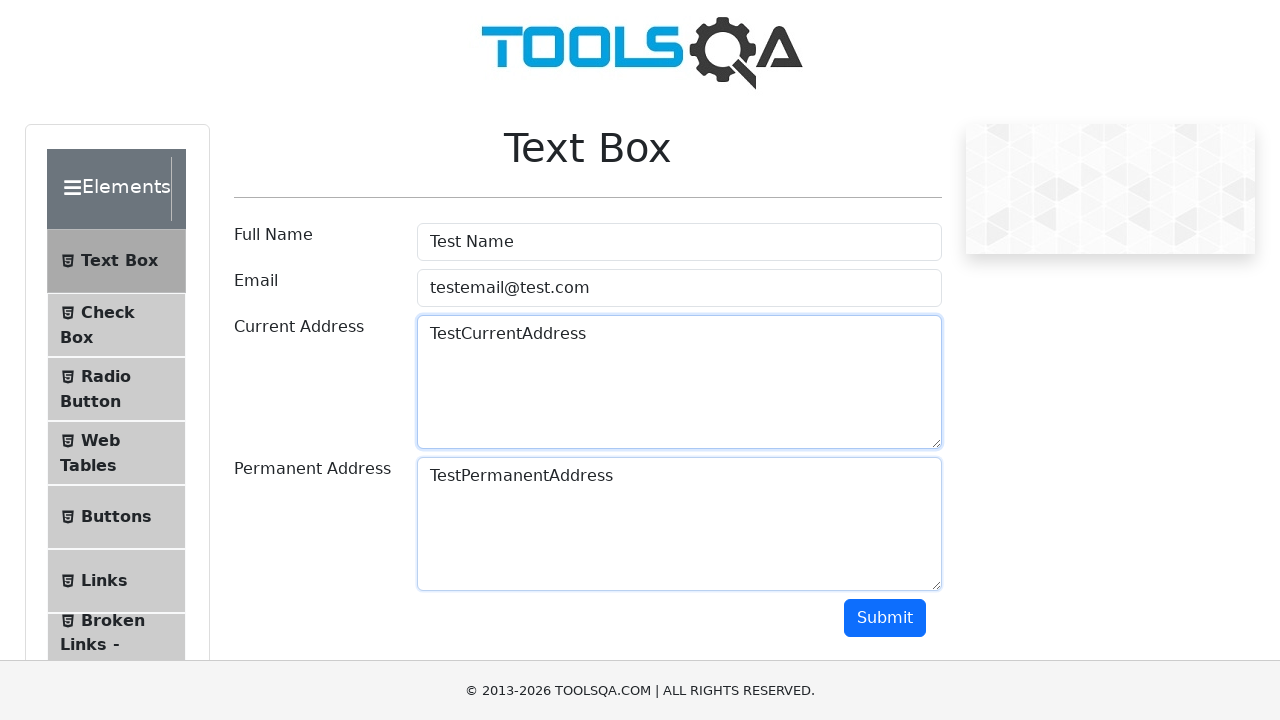

Clicked submit button to submit the form at (885, 618) on #submit
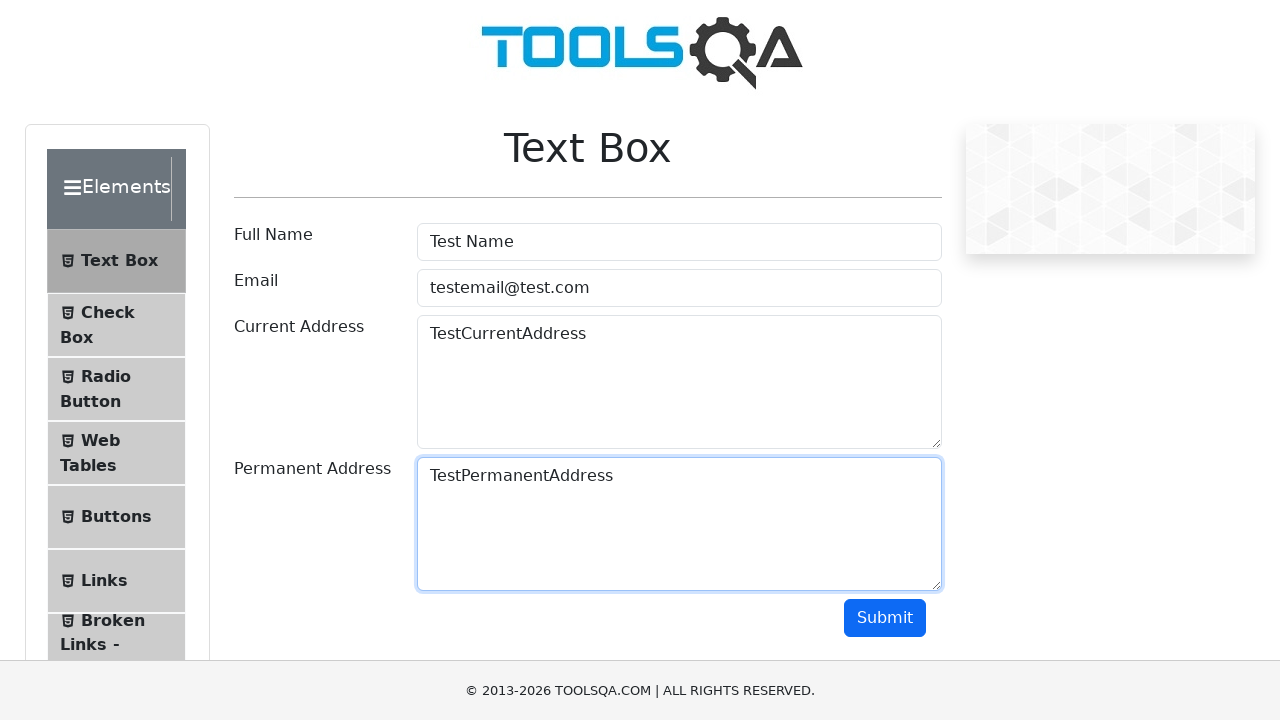

Form output appeared on page
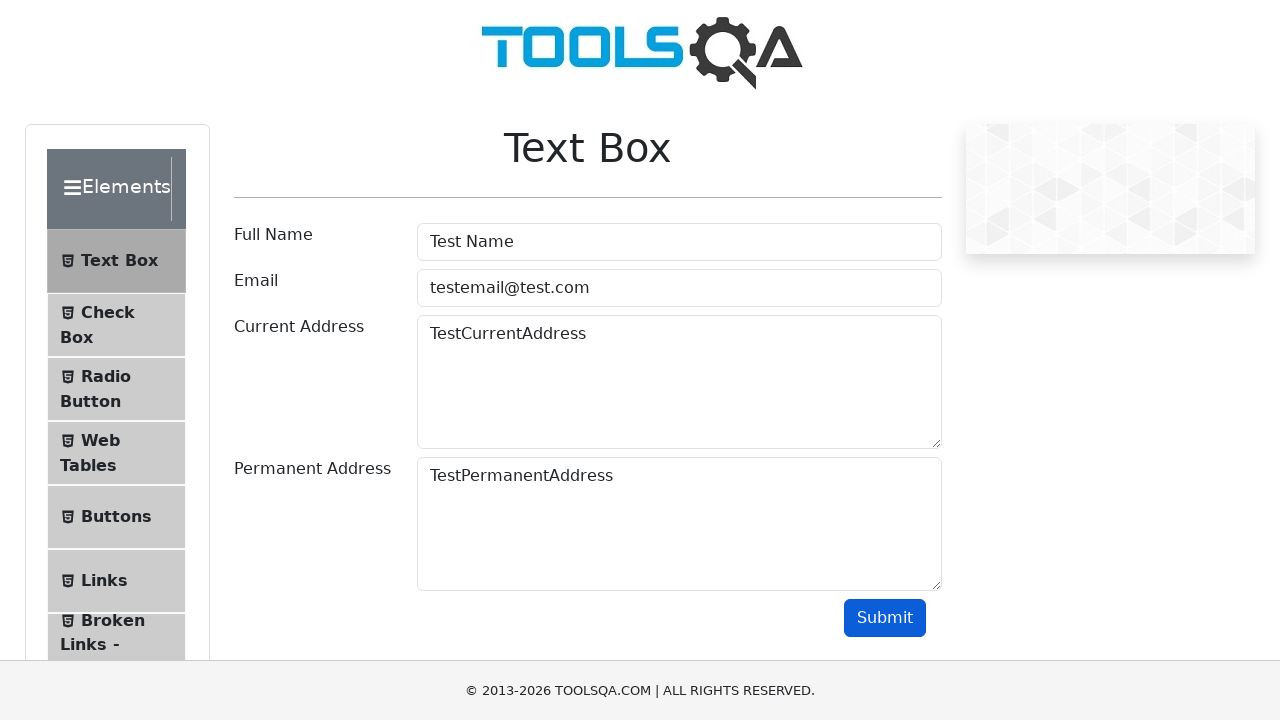

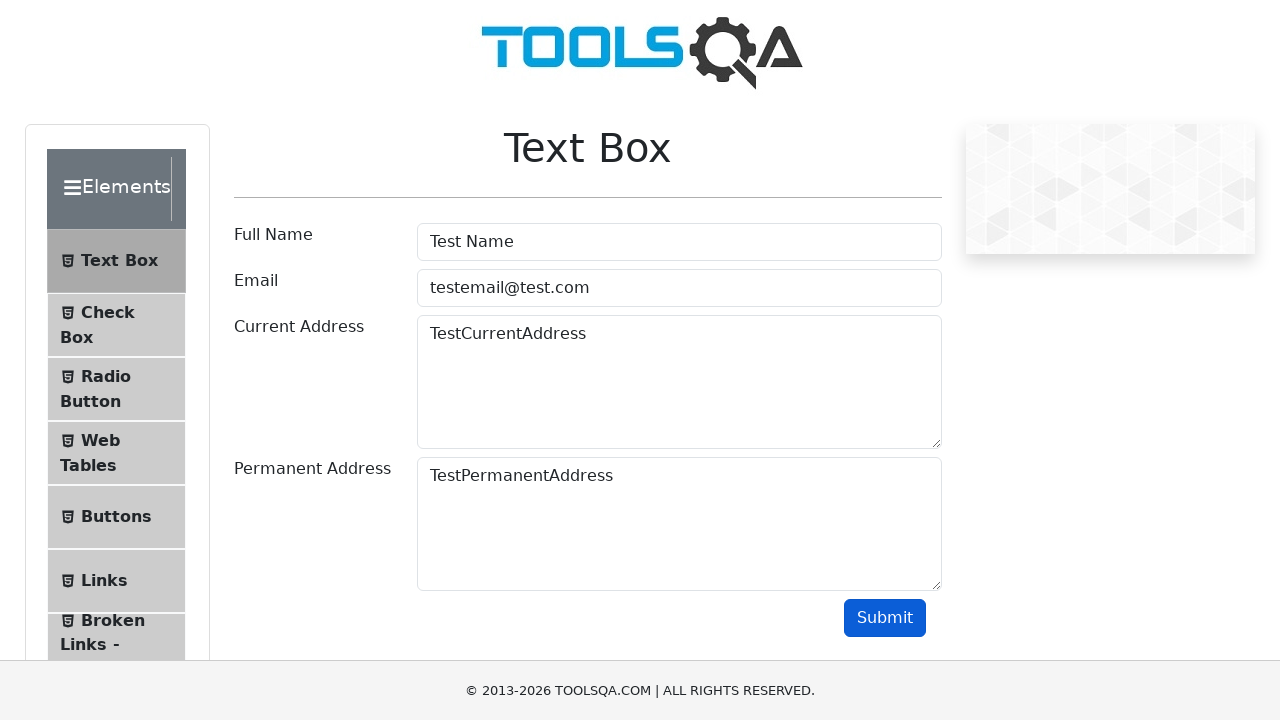